Navigates to W3Schools homepage and clicks on the last link element within a specific container div, demonstrating XPath navigation with last() function.

Starting URL: https://www.w3schools.com/

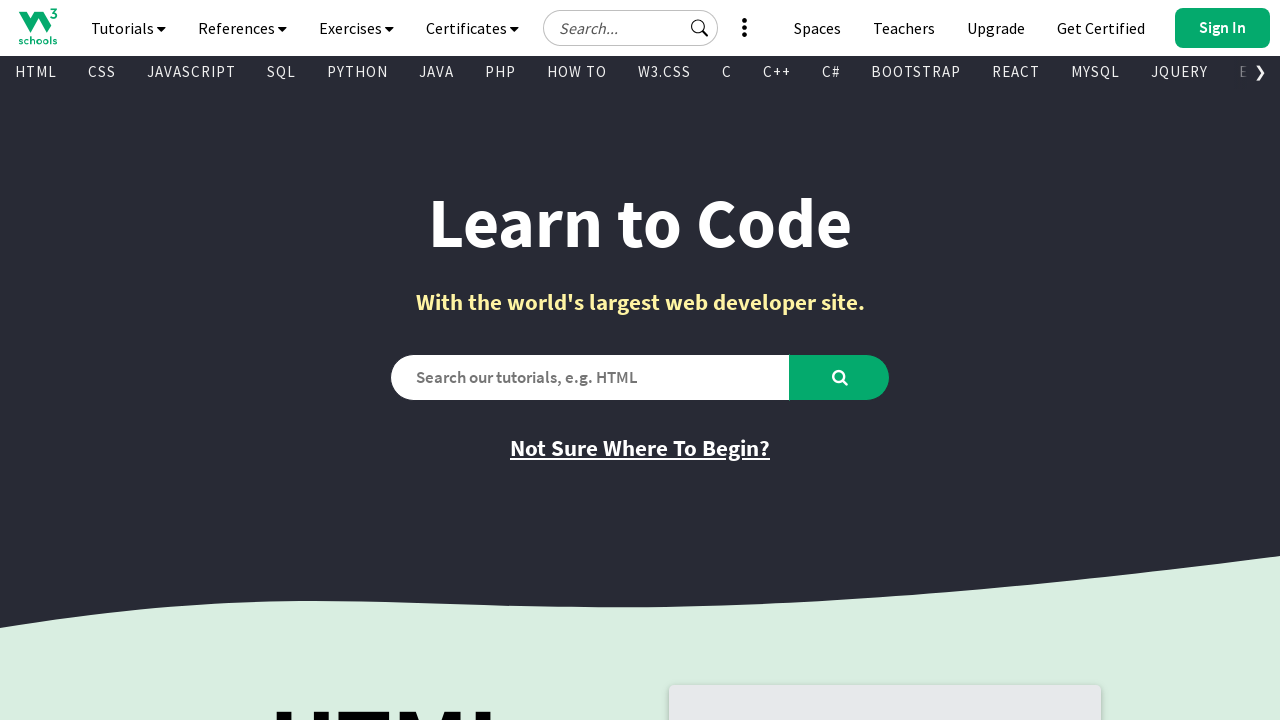

Clicked the last link element within the container div using XPath with last() function at (395, 360) on xpath=(//*[@id='main']/div[2]/div/div[1]/a)[last()]
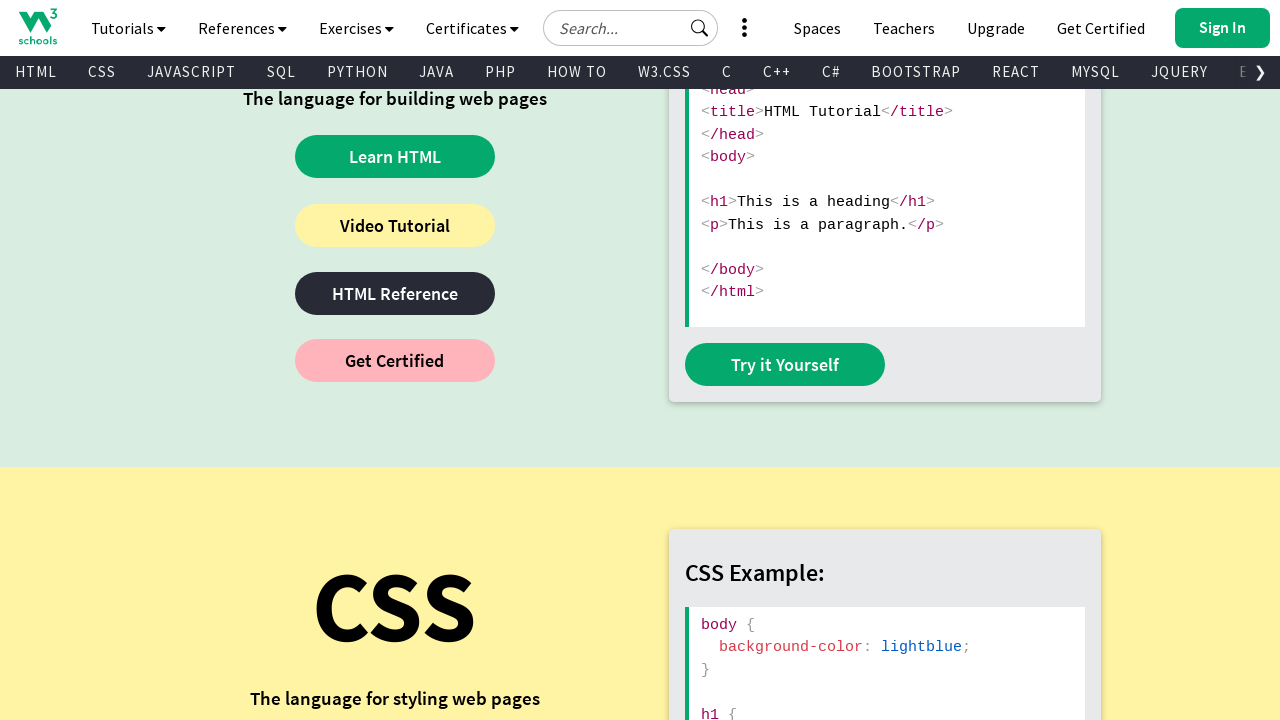

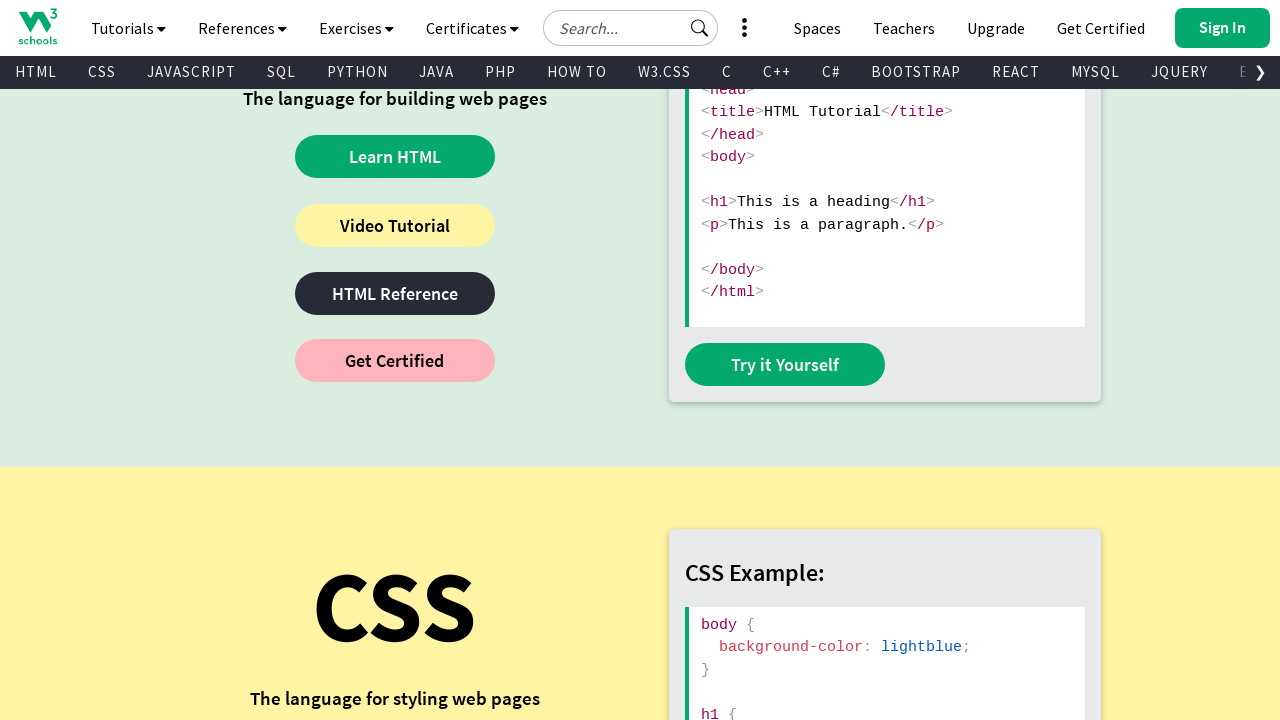